Verifies that all main navigation menu items are displayed with correct text and are enabled on the United Airlines homepage

Starting URL: https://www.united.com/en/us

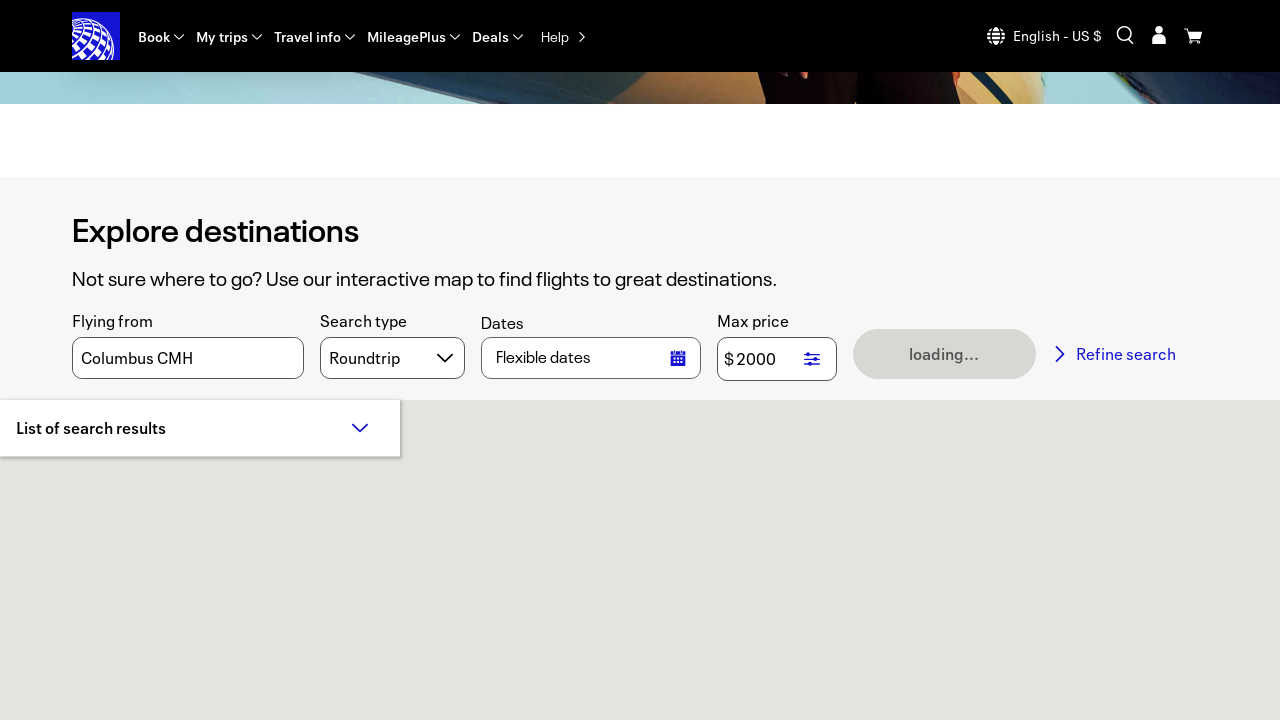

Navigation menu loaded
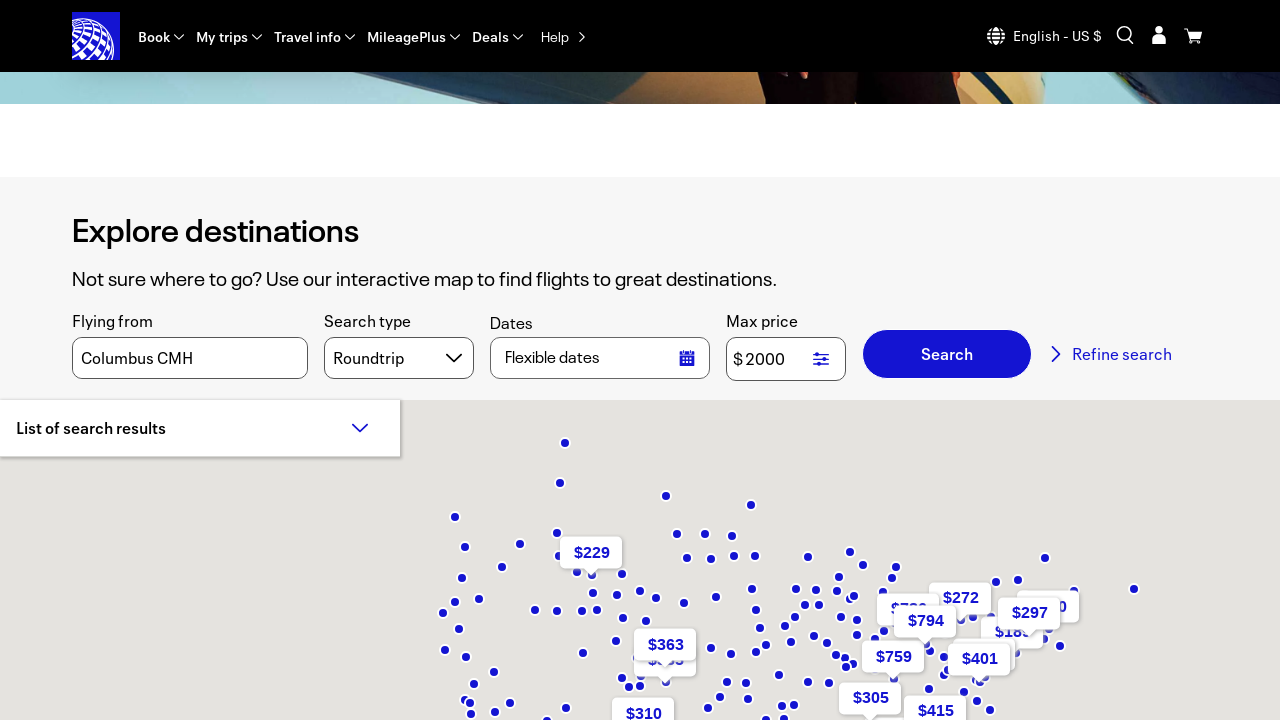

Retrieved all navigation items from the menu
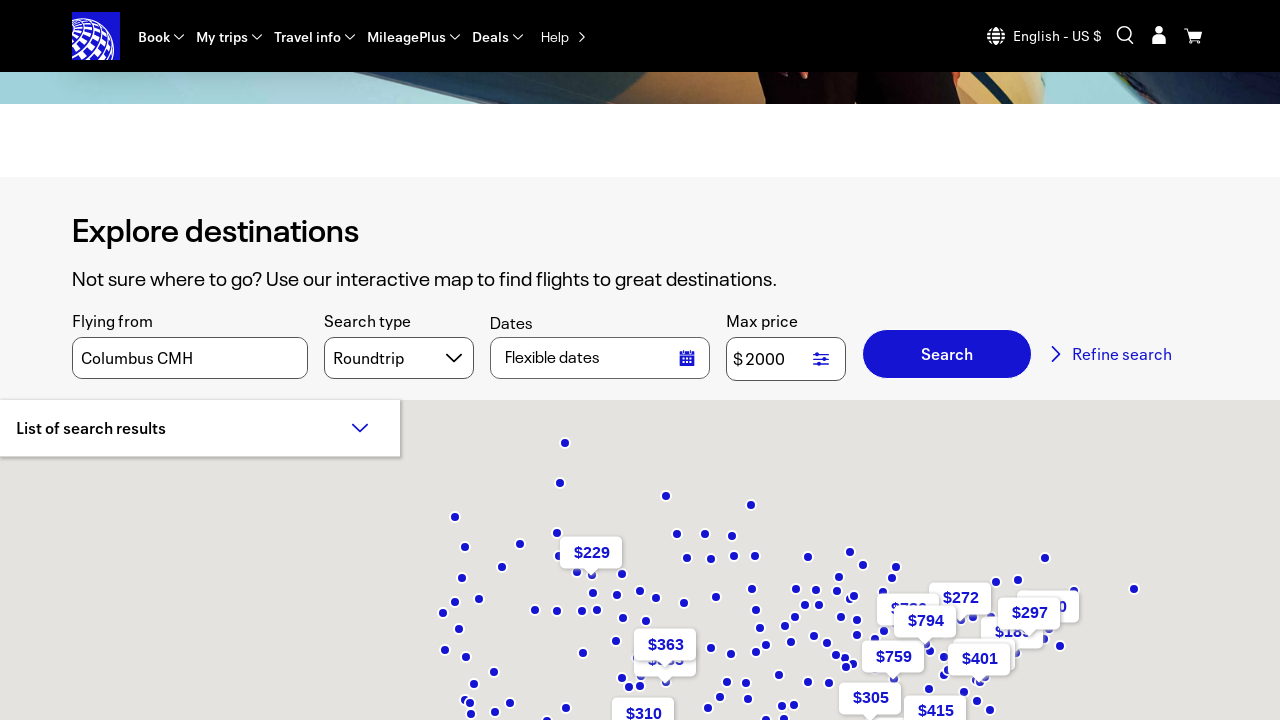

Extracted text content from navigation items
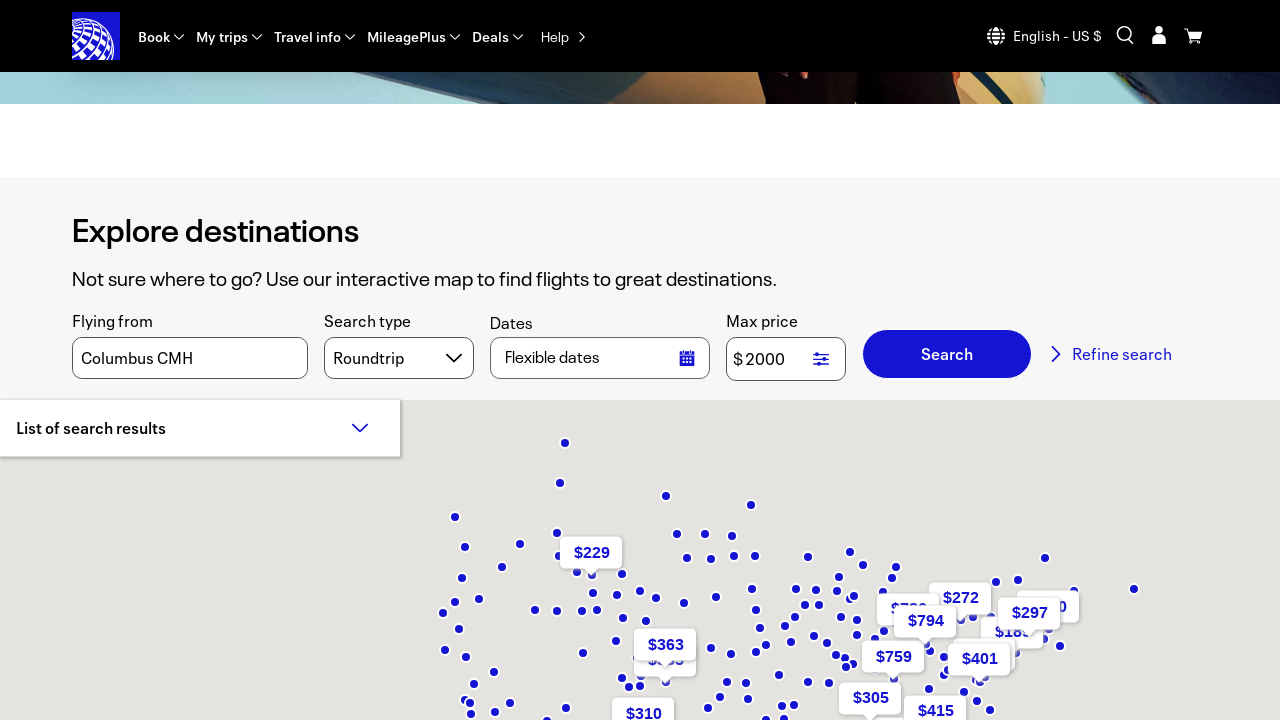

Verified navigation item 'BOOK' is present and enabled
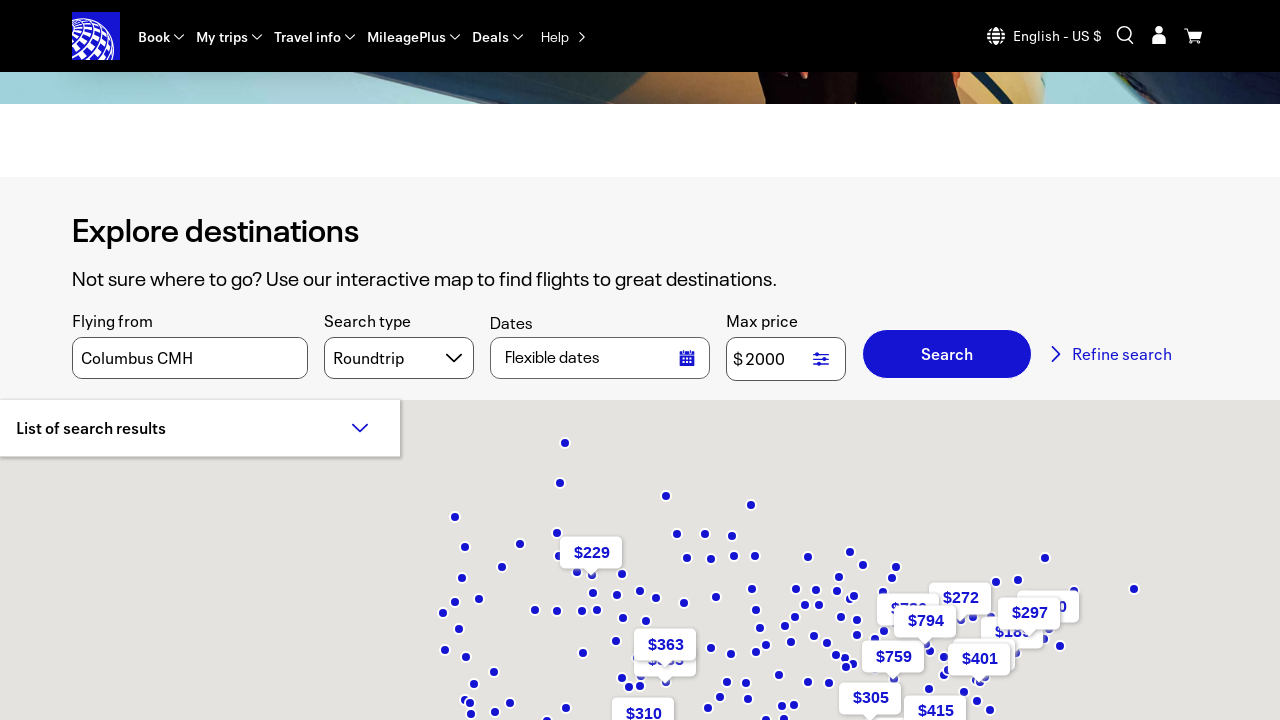

Verified navigation item 'MY TRIPS' is present and enabled
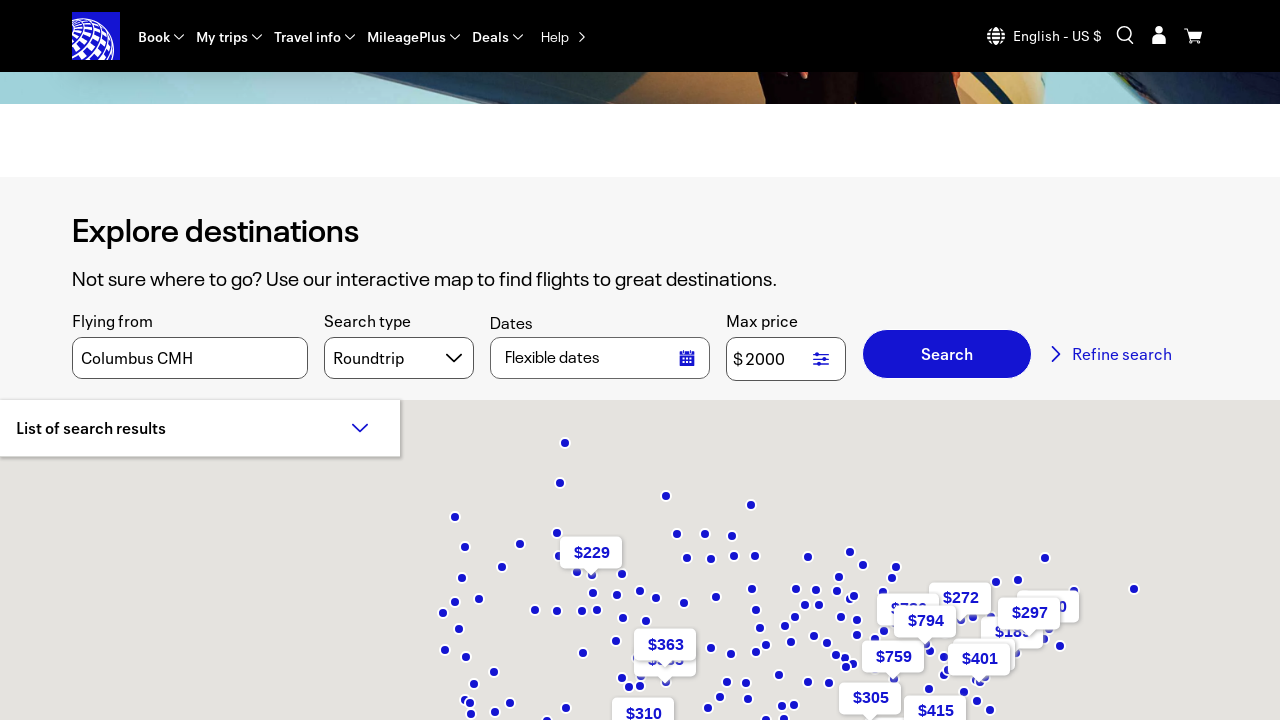

Verified navigation item 'TRAVEL INFO' is present and enabled
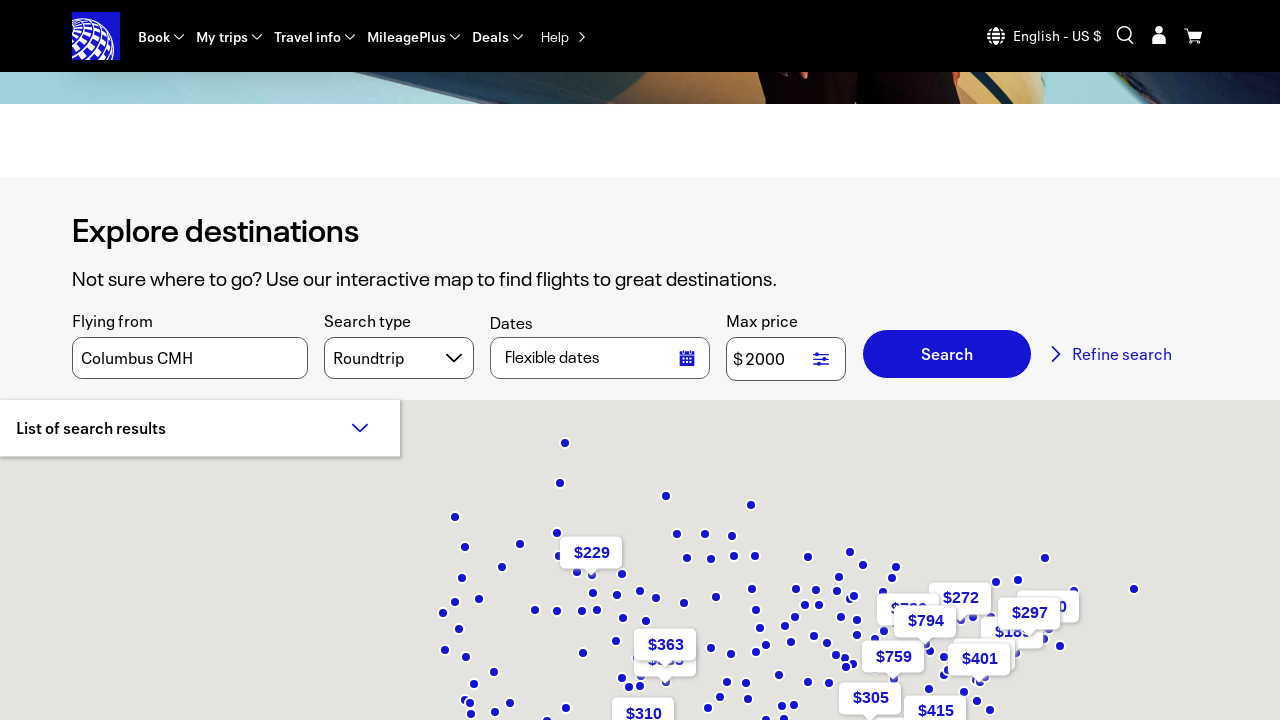

Verified navigation item 'MILEAGEPLUS' is present and enabled
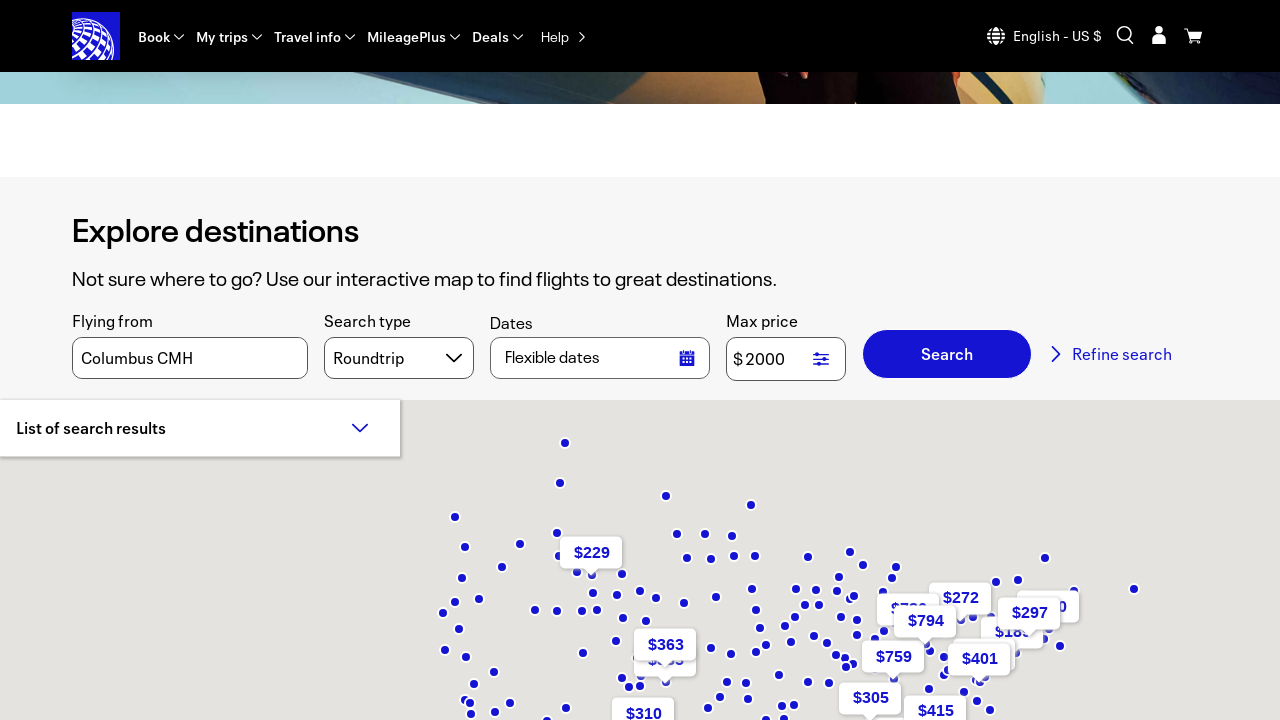

Verified navigation item 'DEALS' is present and enabled
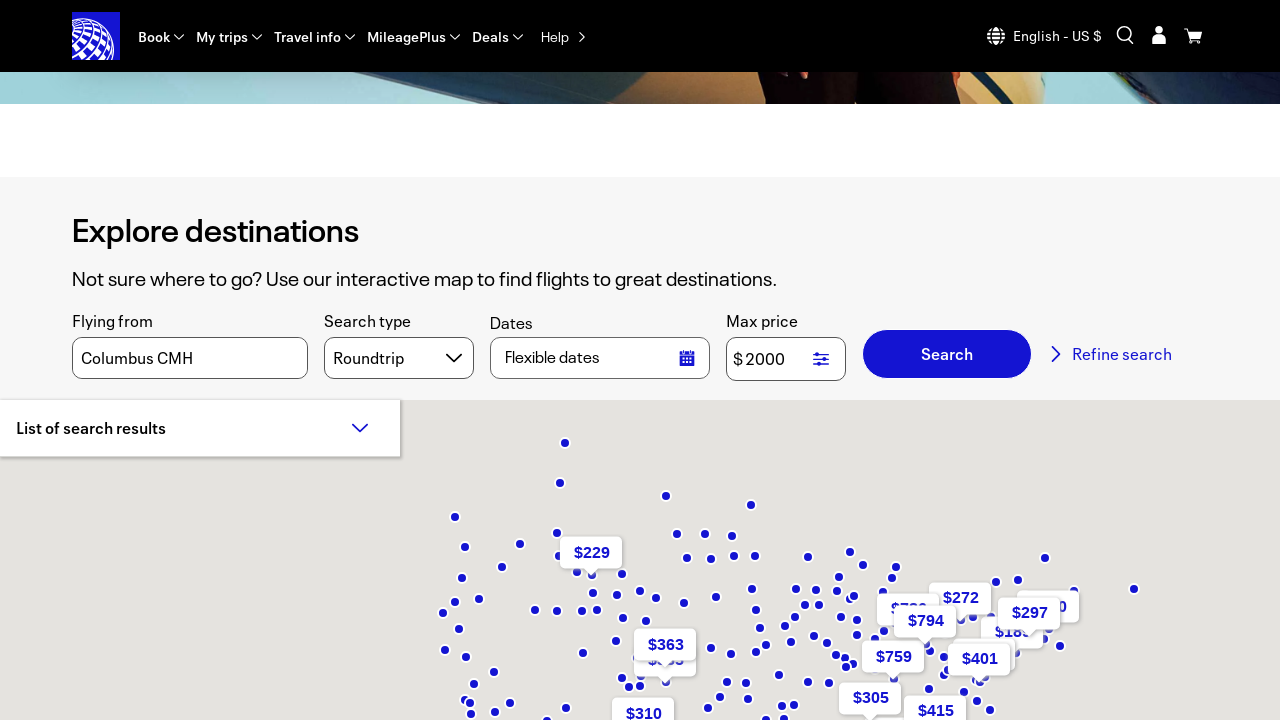

Verified navigation item 'HELP' is present and enabled
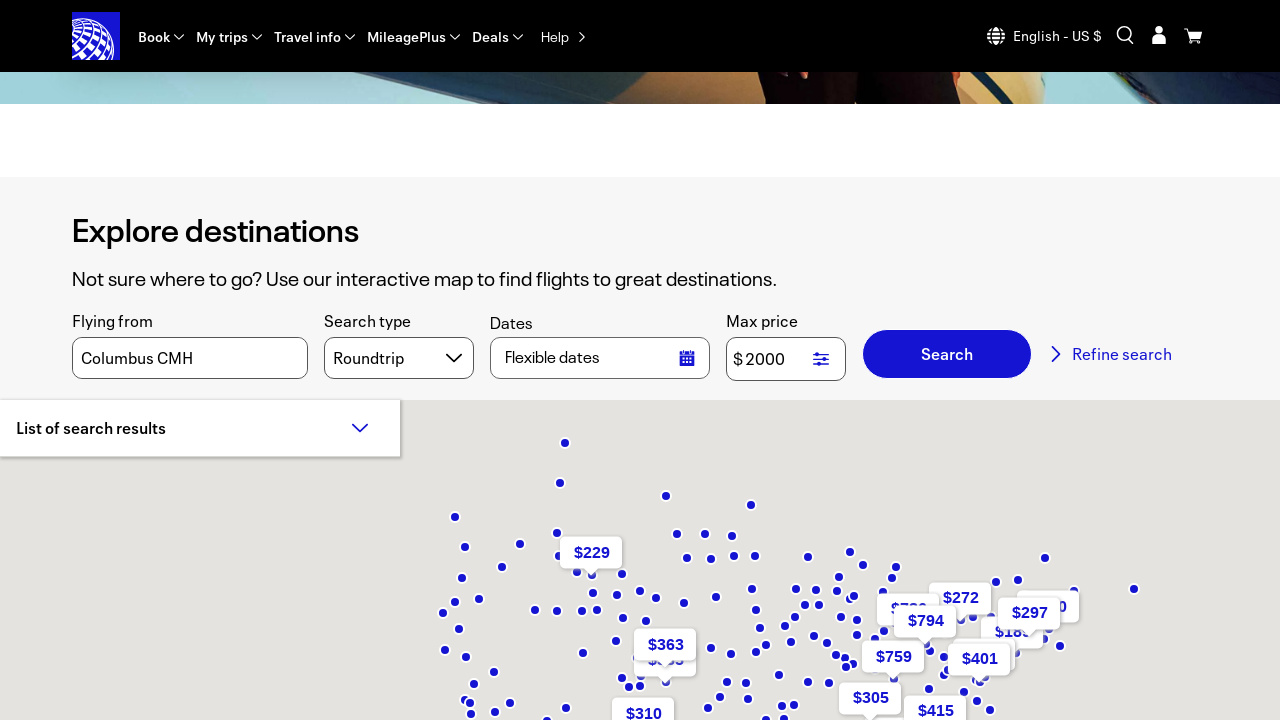

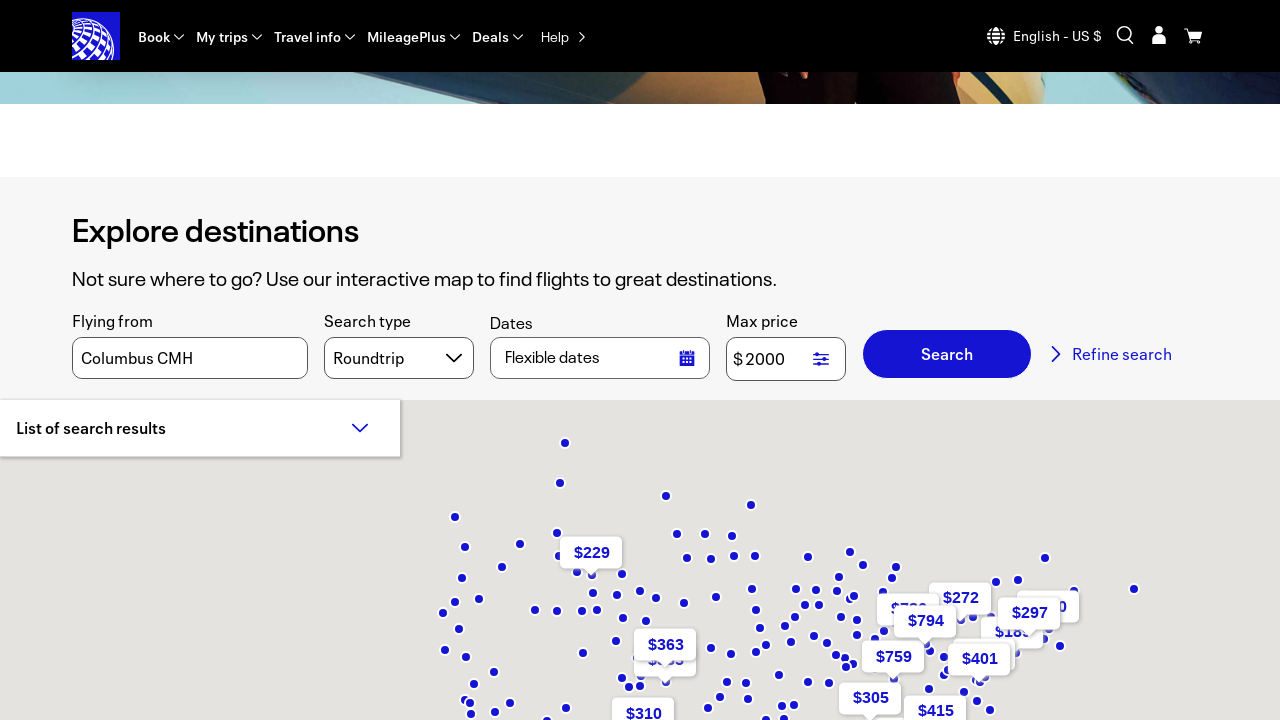